Tests radio button functionality by clicking each enabled radio button and verifying selection state.

Starting URL: https://qa-practice.netlify.app/radiobuttons

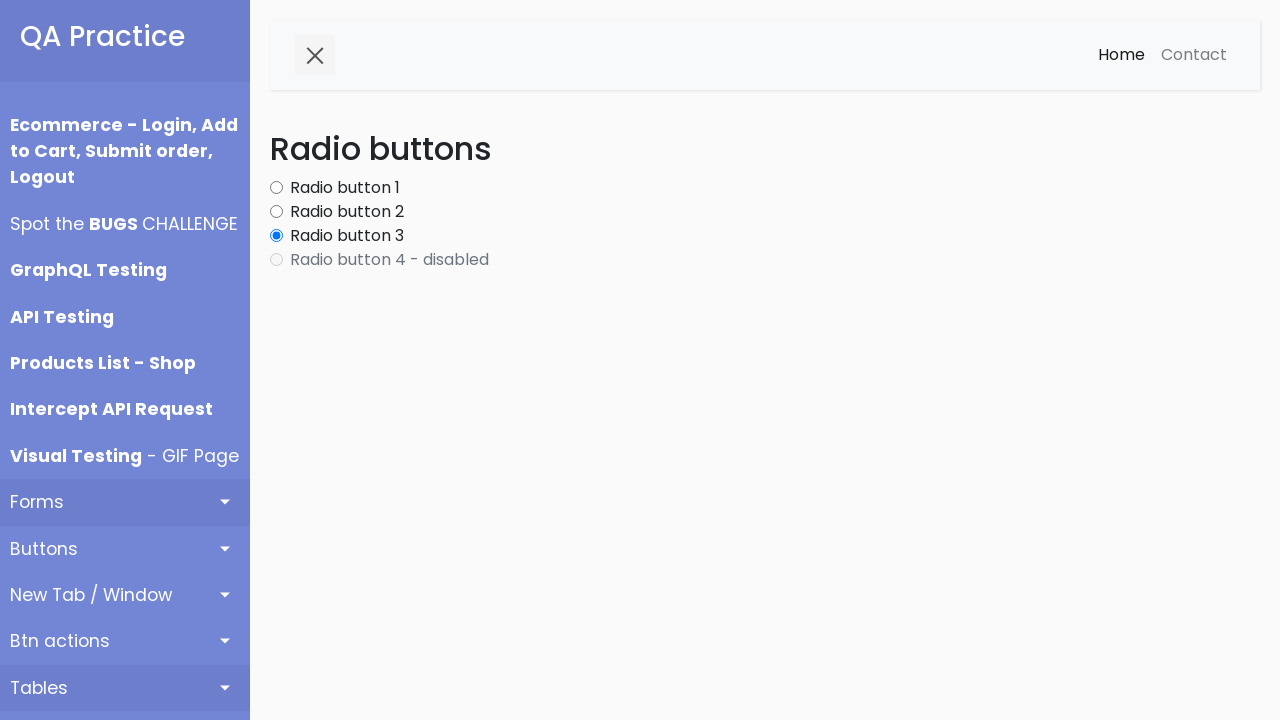

Waited for radio buttons to load
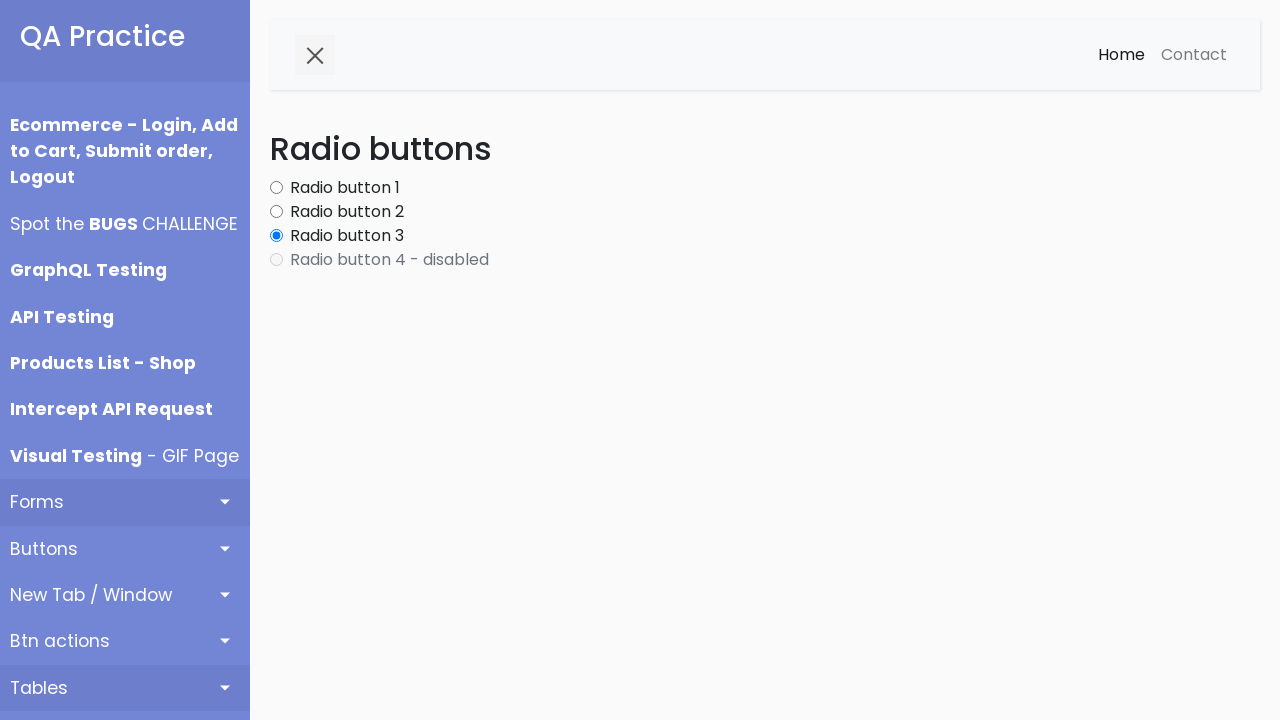

Retrieved all radio button elements
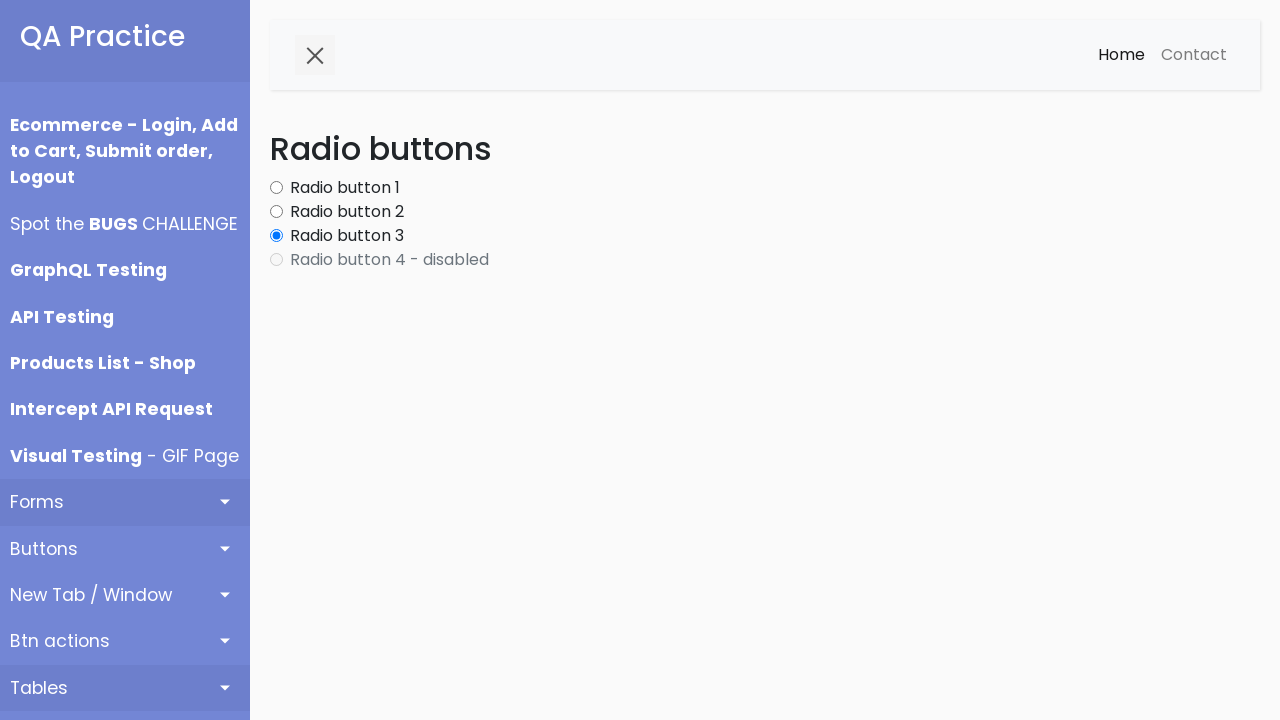

Clicked an enabled radio button
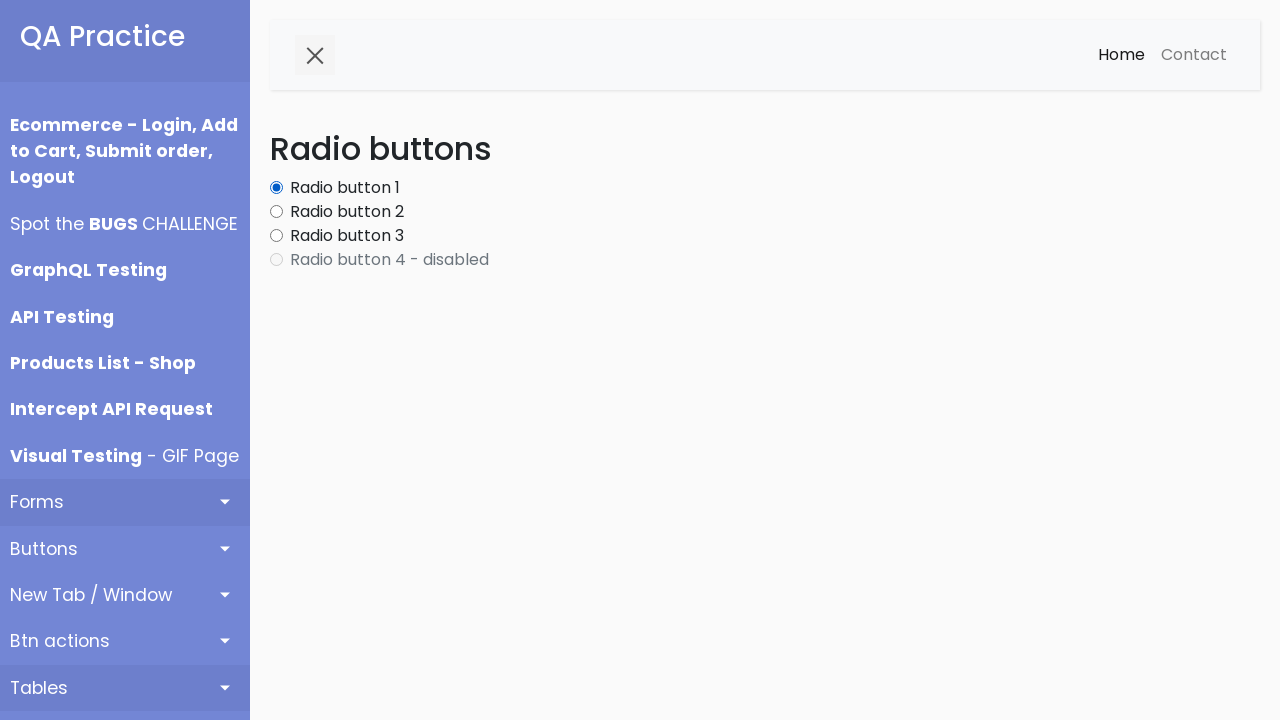

Waited 200ms for radio button selection to register
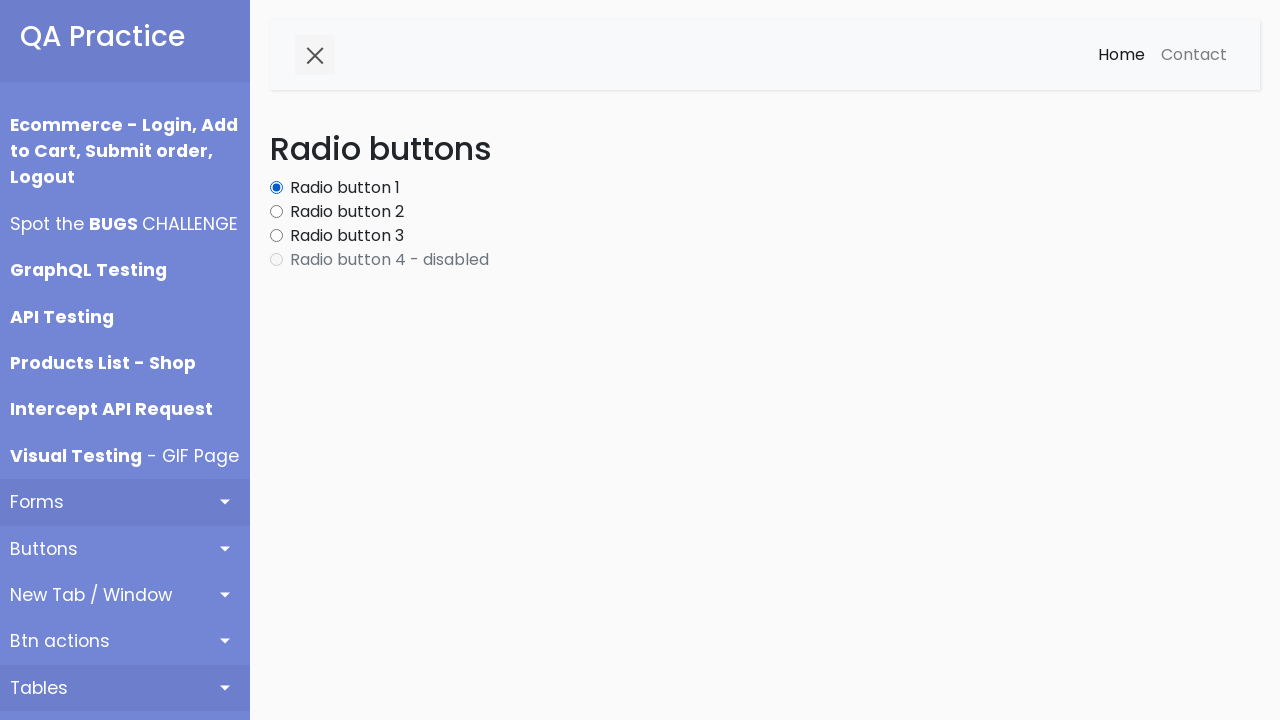

Clicked an enabled radio button
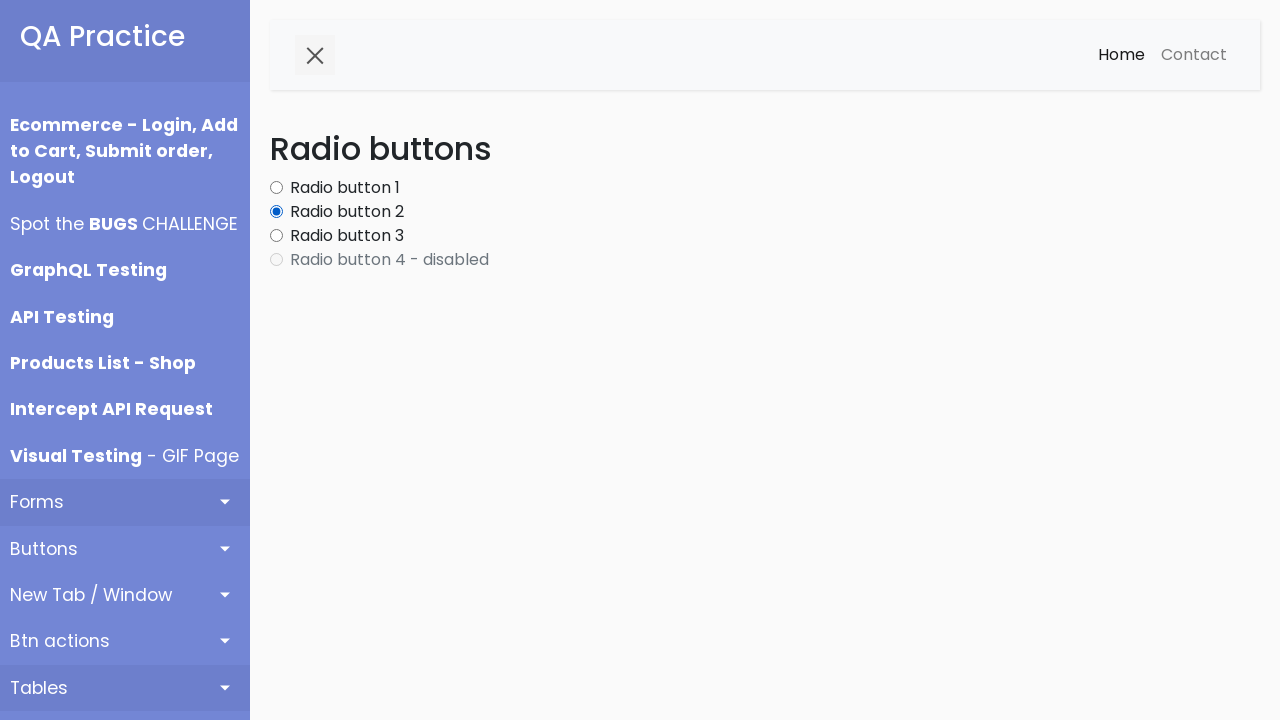

Waited 200ms for radio button selection to register
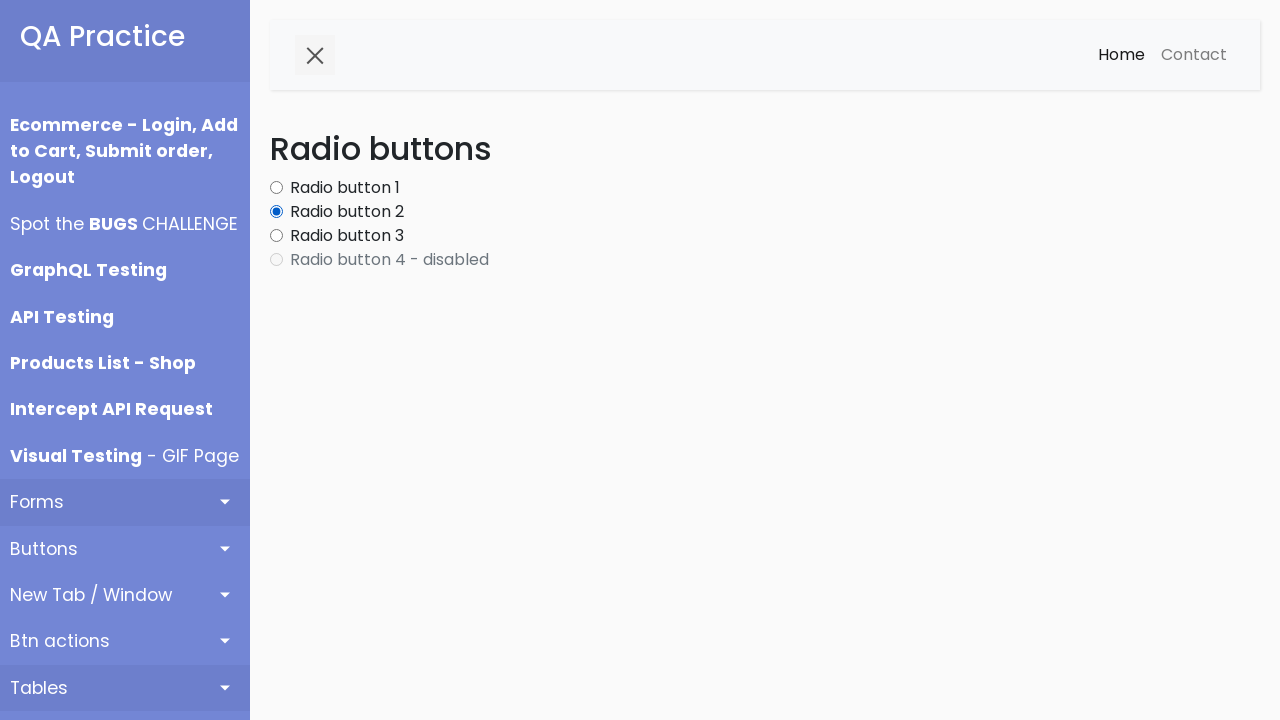

Clicked an enabled radio button
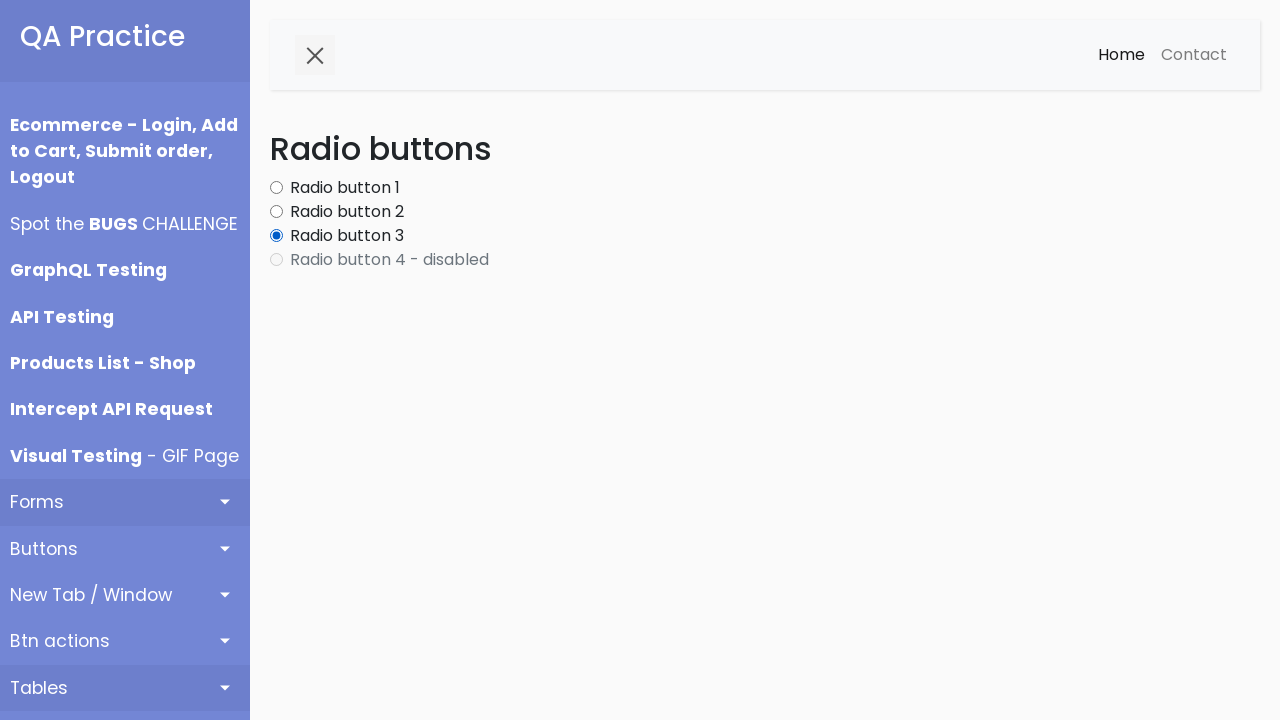

Waited 200ms for radio button selection to register
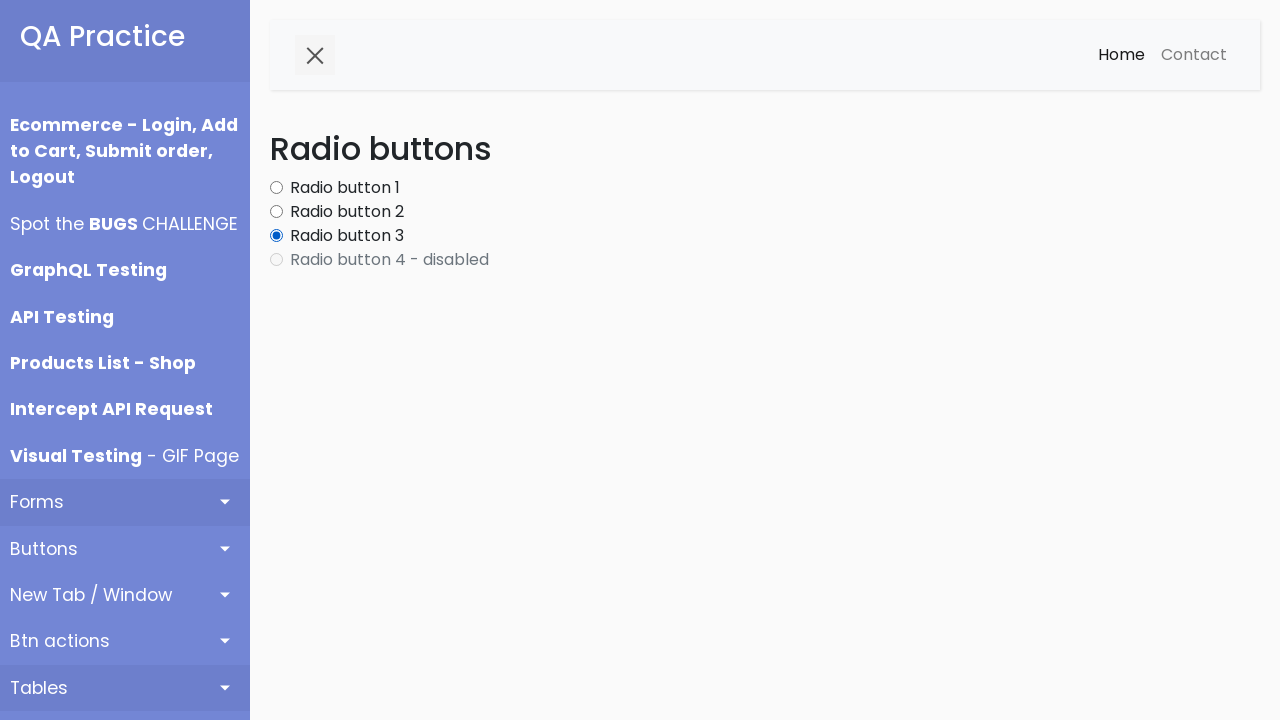

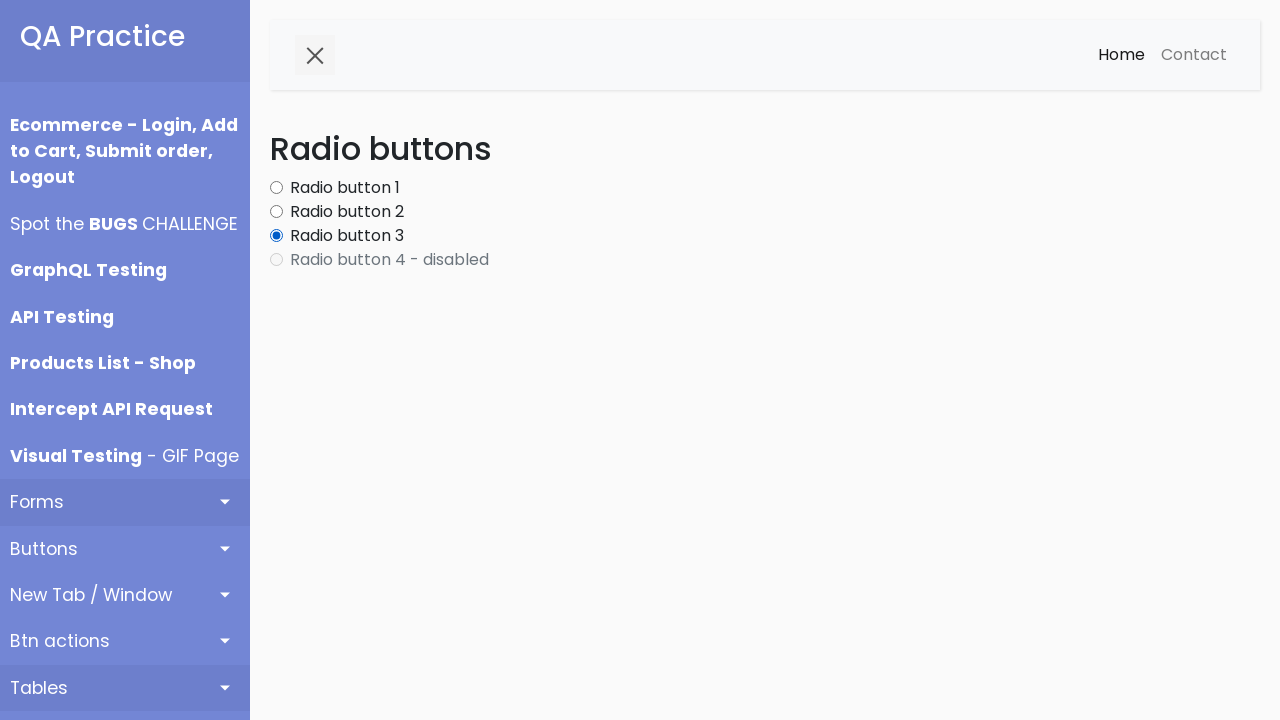